Tests Python.org search feature by searching for "pycon" and verifying that search results are displayed

Starting URL: https://www.python.org

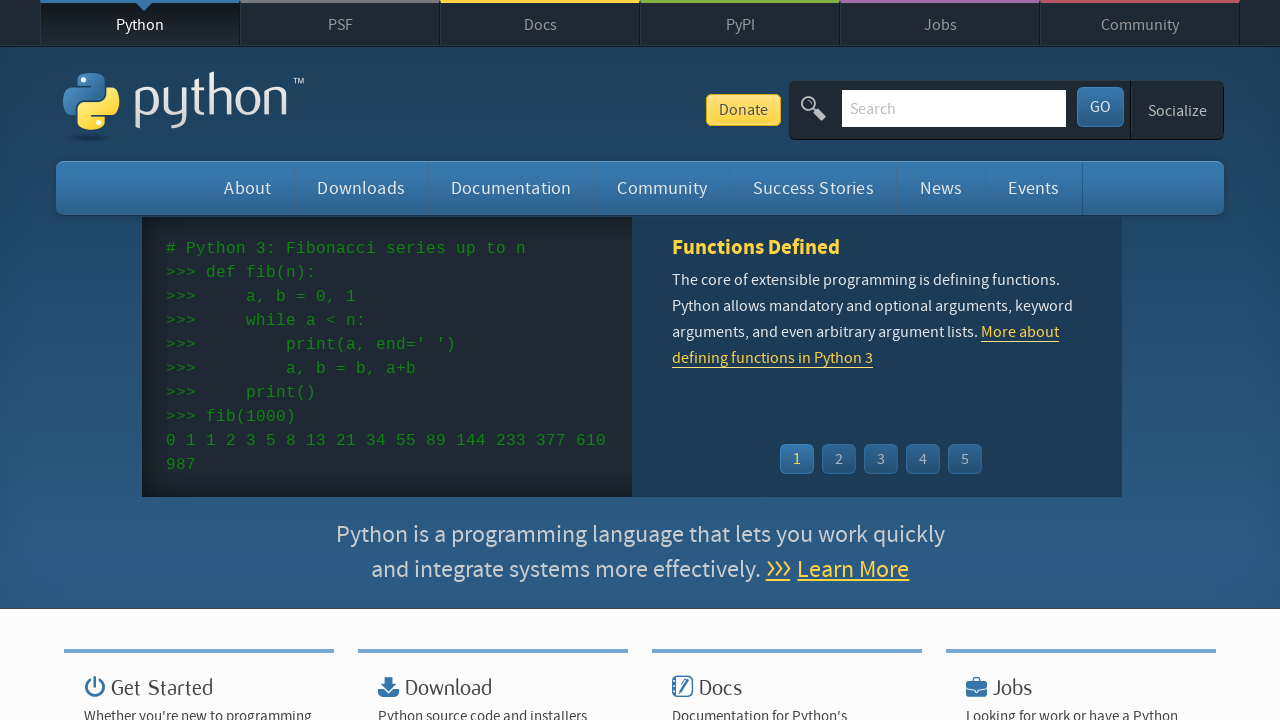

Verified page title contains 'Python'
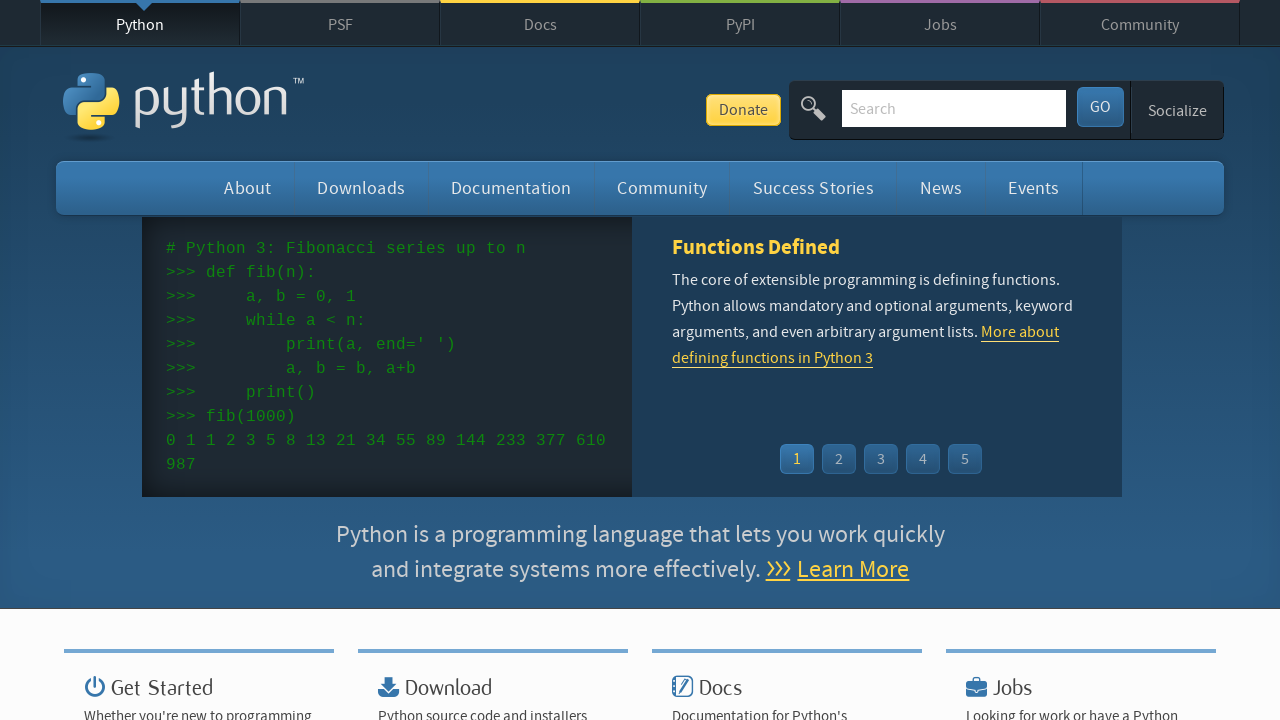

Filled search field with 'pycon' on input[name='q']
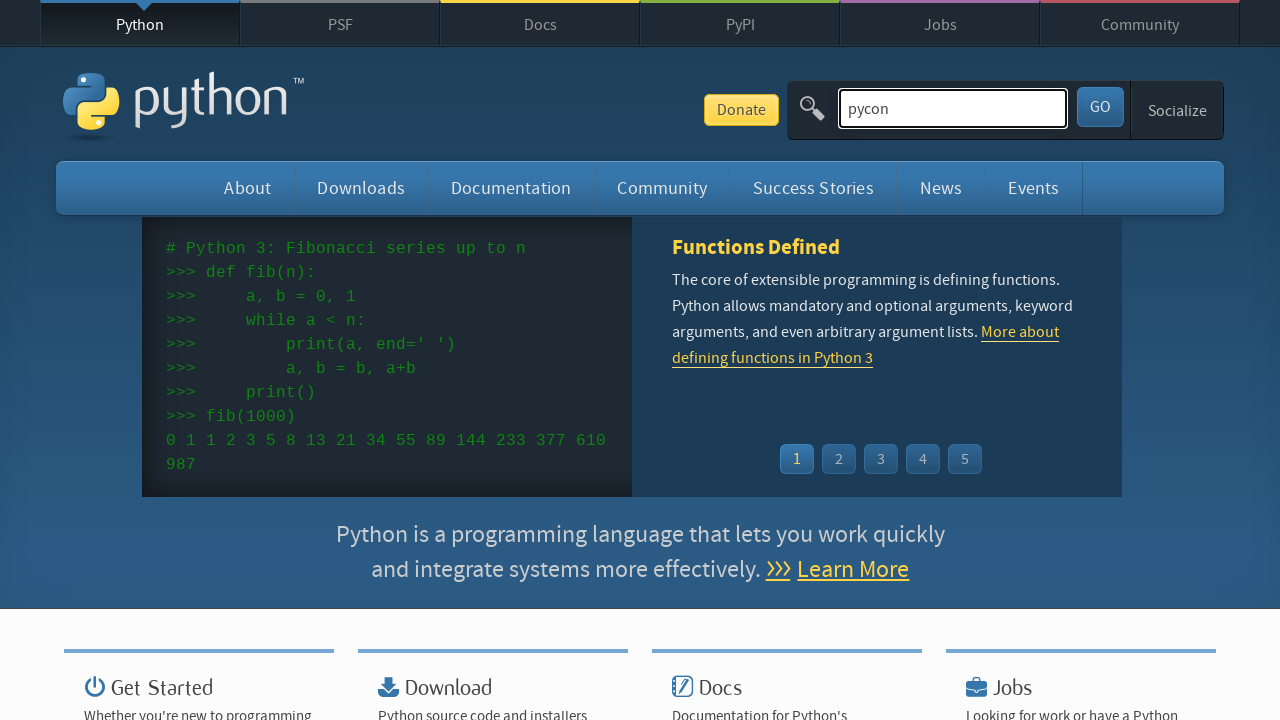

Clicked search button to search for 'pycon' at (1100, 107) on button[type='submit']
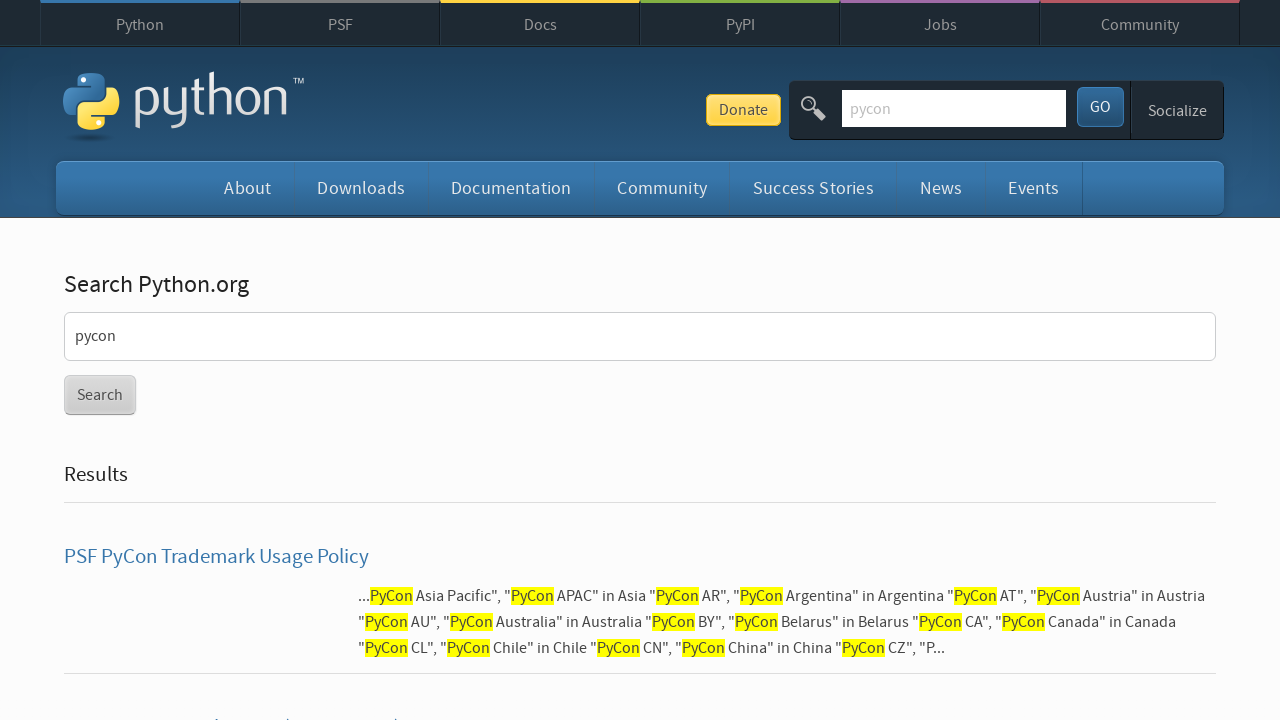

Search results loaded and displayed
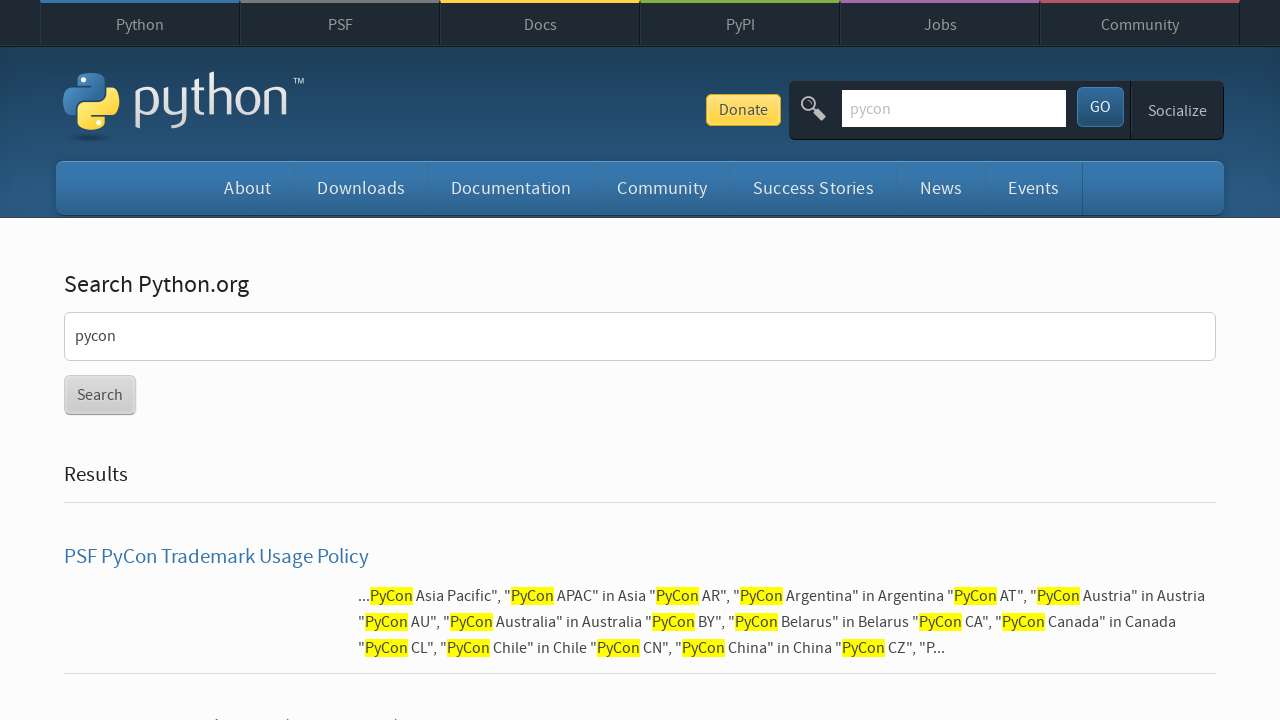

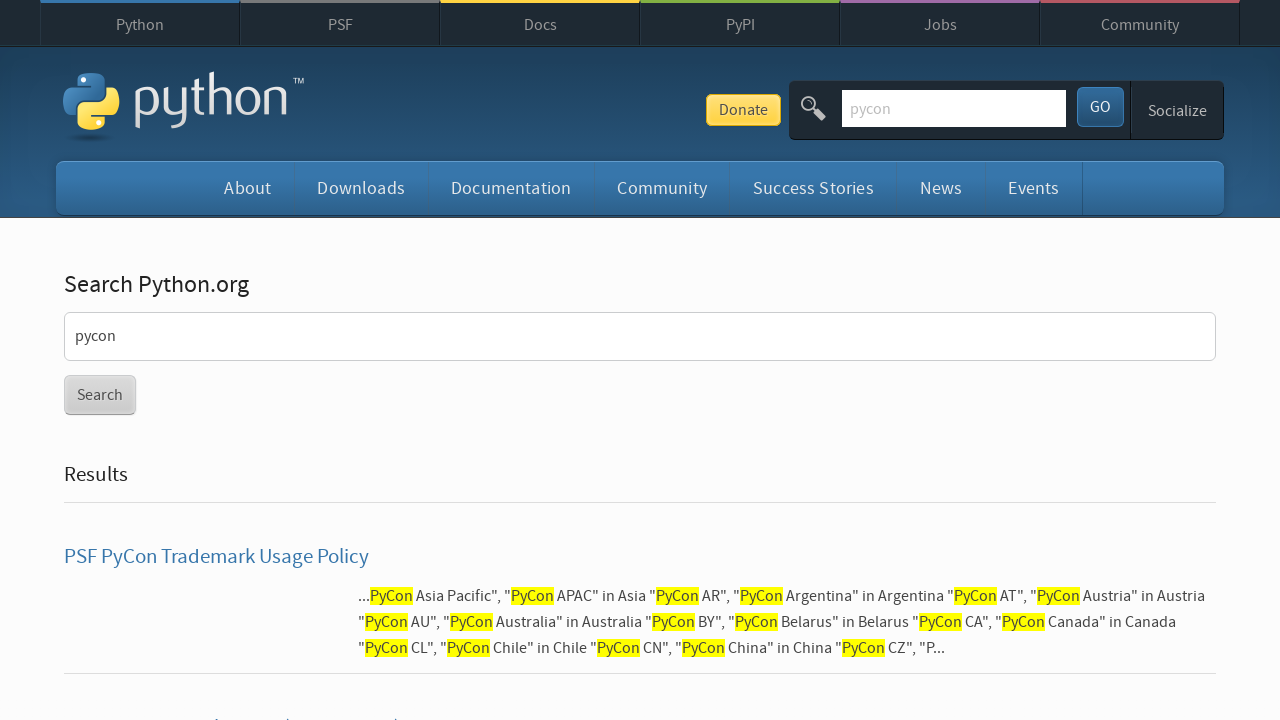